Tests JavaScript confirm alert handling by clicking a button that triggers a confirm dialog and dismissing it

Starting URL: https://practice.cydeo.com/javascript_alerts

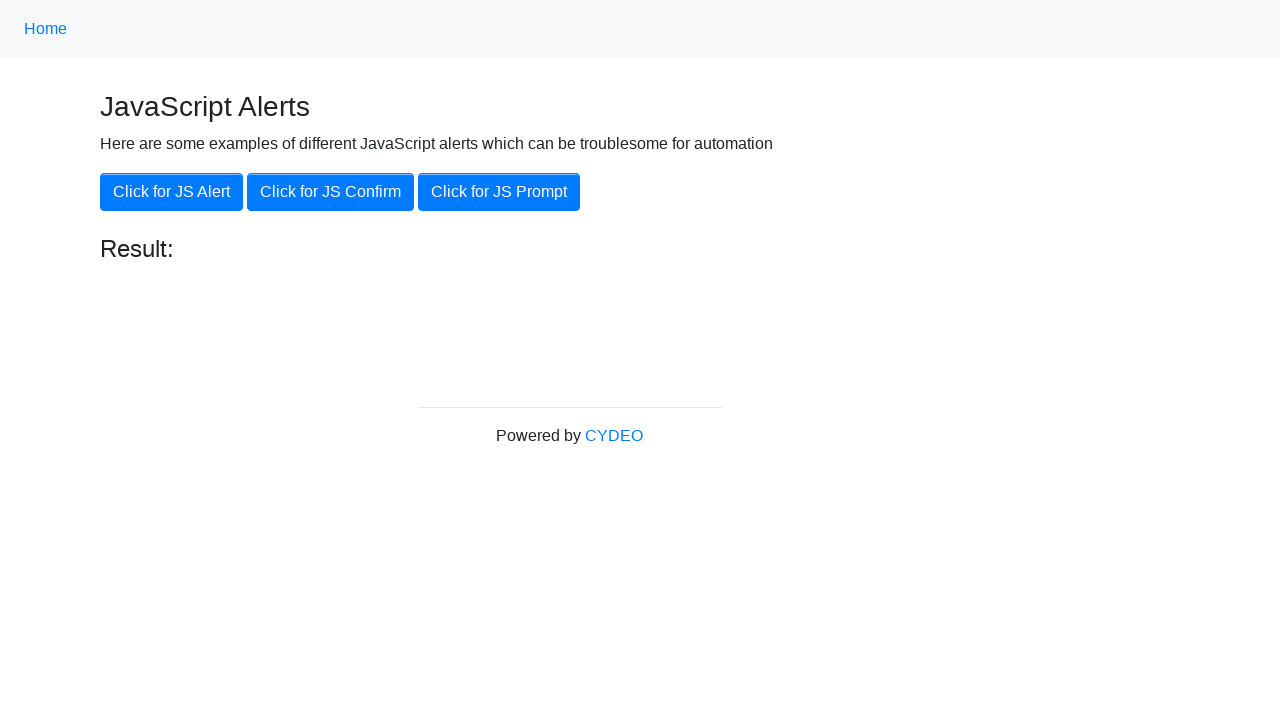

Set up dialog handler to dismiss confirm alerts
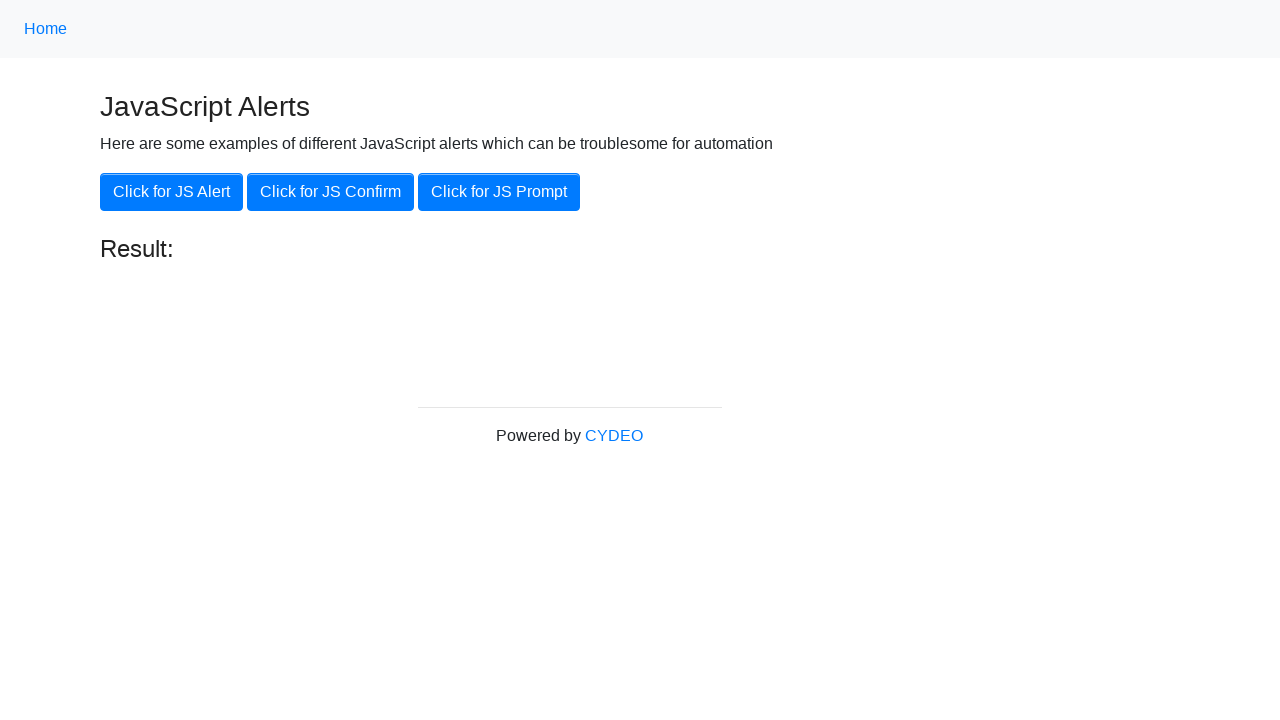

Clicked button to trigger JavaScript confirm dialog at (330, 192) on xpath=//button[.='Click for JS Confirm']
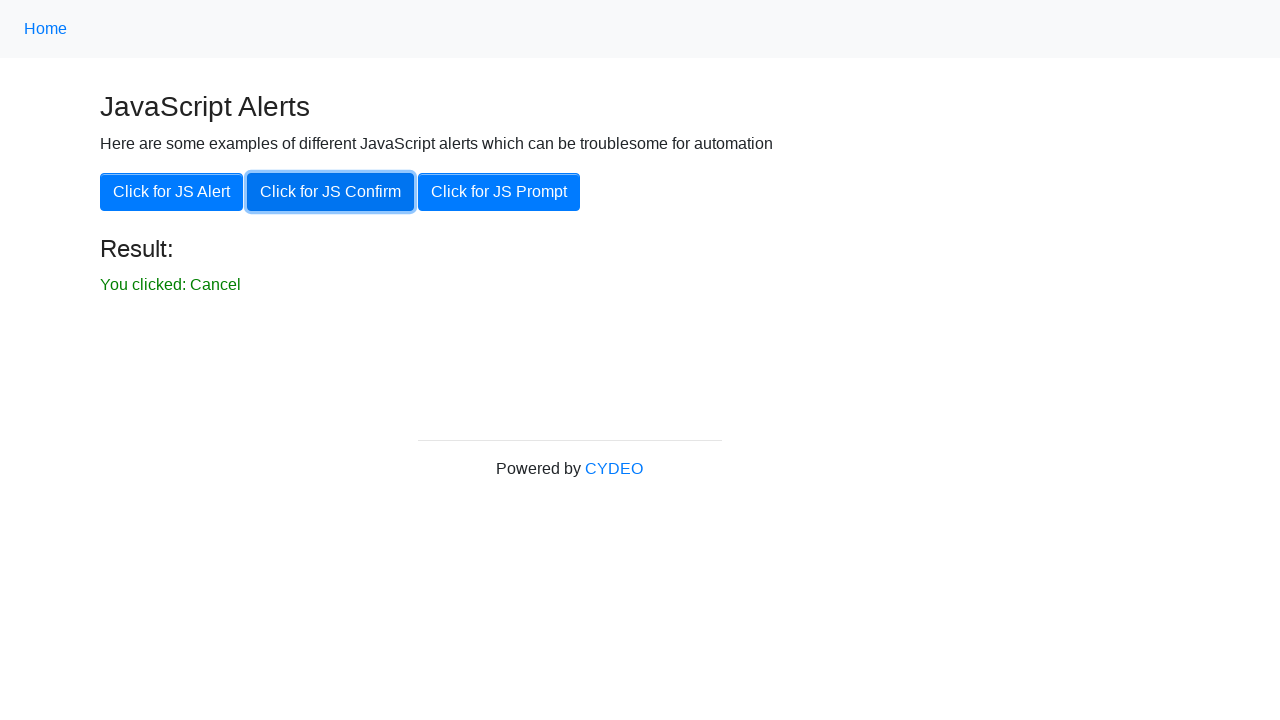

Confirm dialog was dismissed and result element loaded
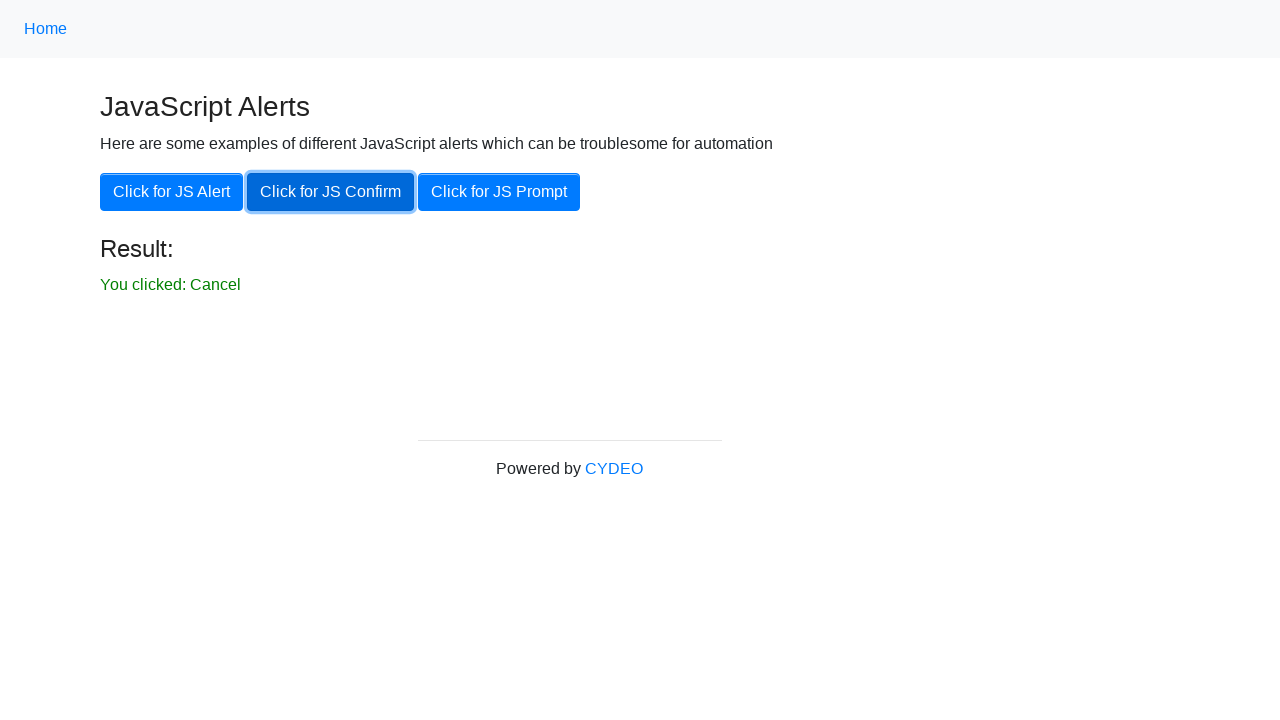

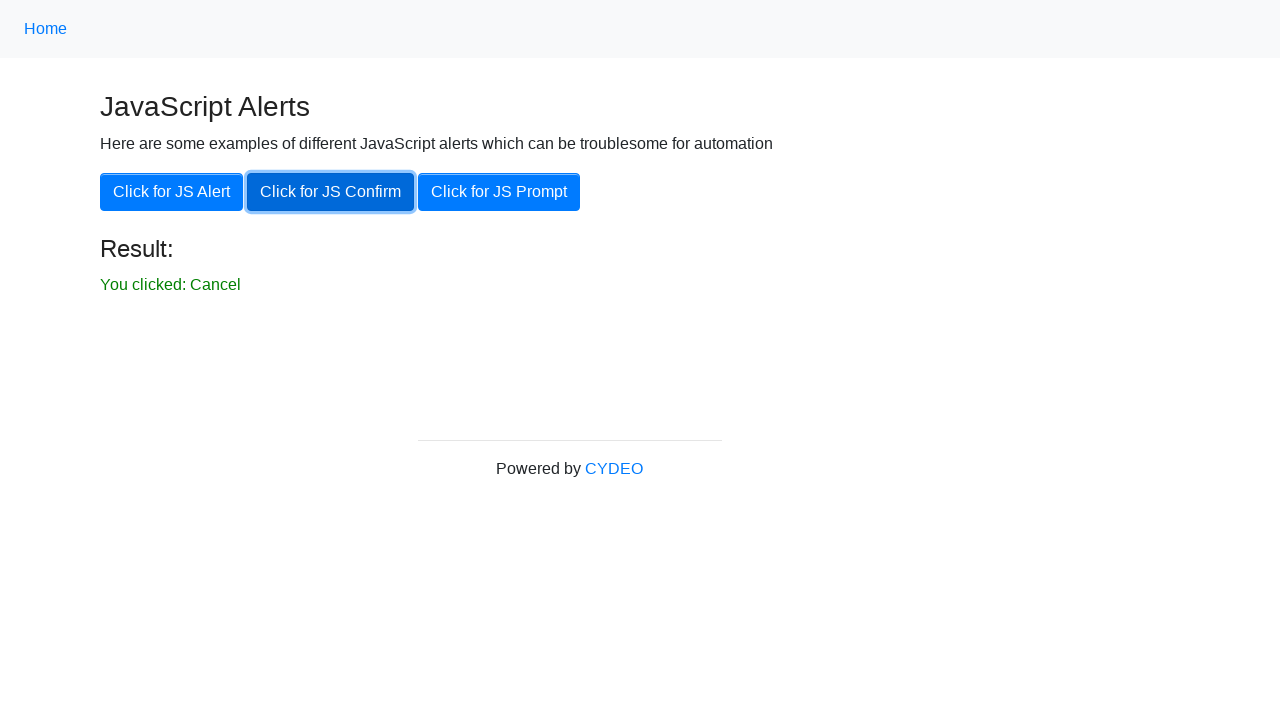